Tests the feedback form reset functionality by filling all fields and clicking the clear button, then verifying all fields are empty.

Starting URL: http://zero.webappsecurity.com/

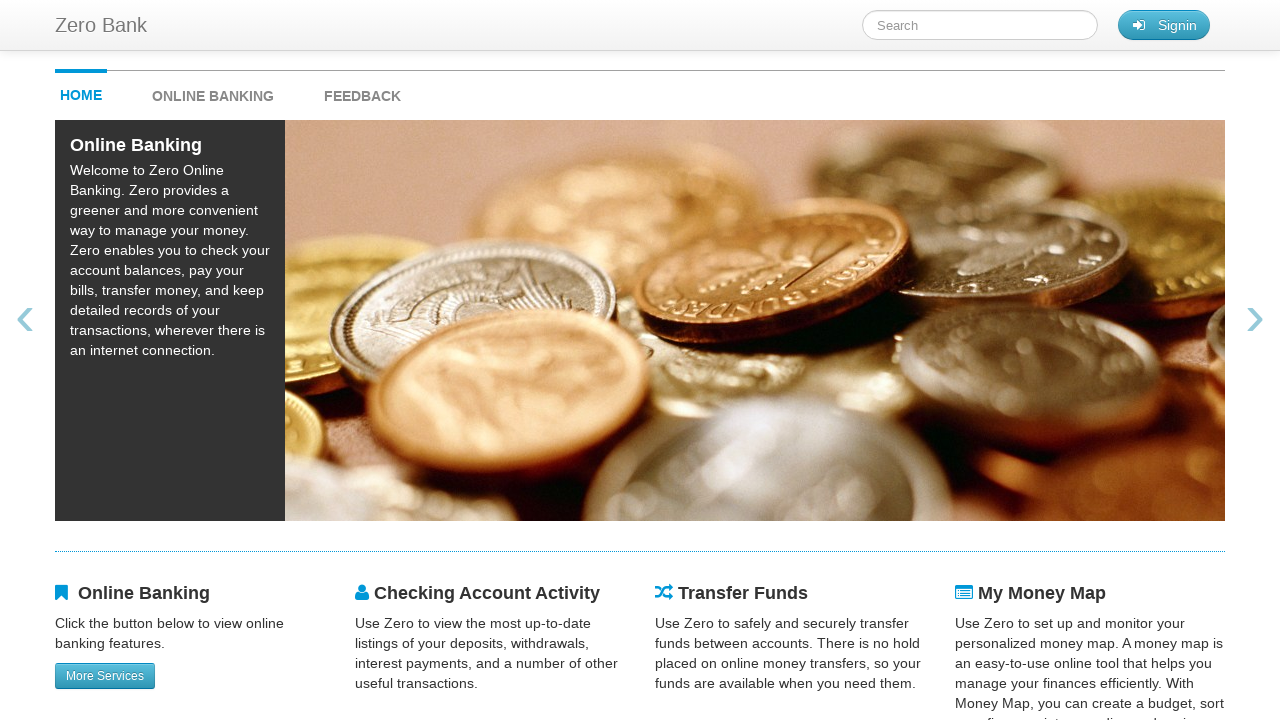

Clicked feedback link to open feedback form at (362, 91) on #feedback
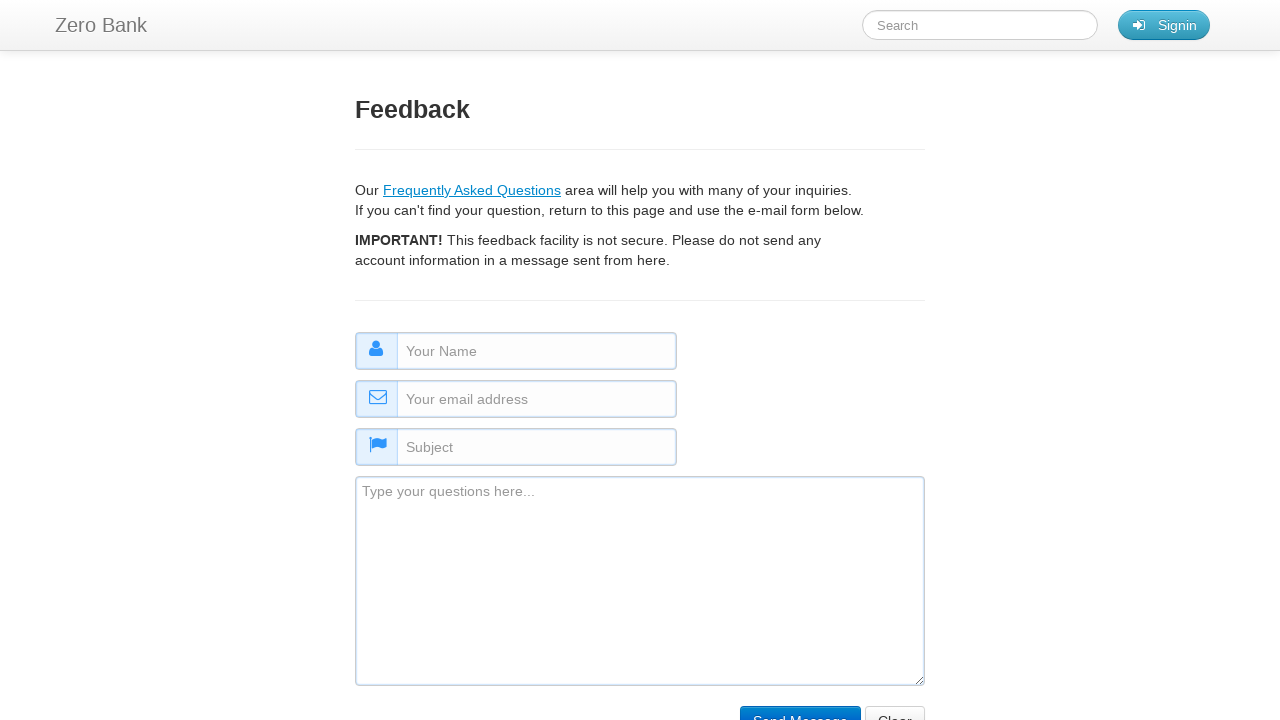

Filled name field with 'some name' on #name
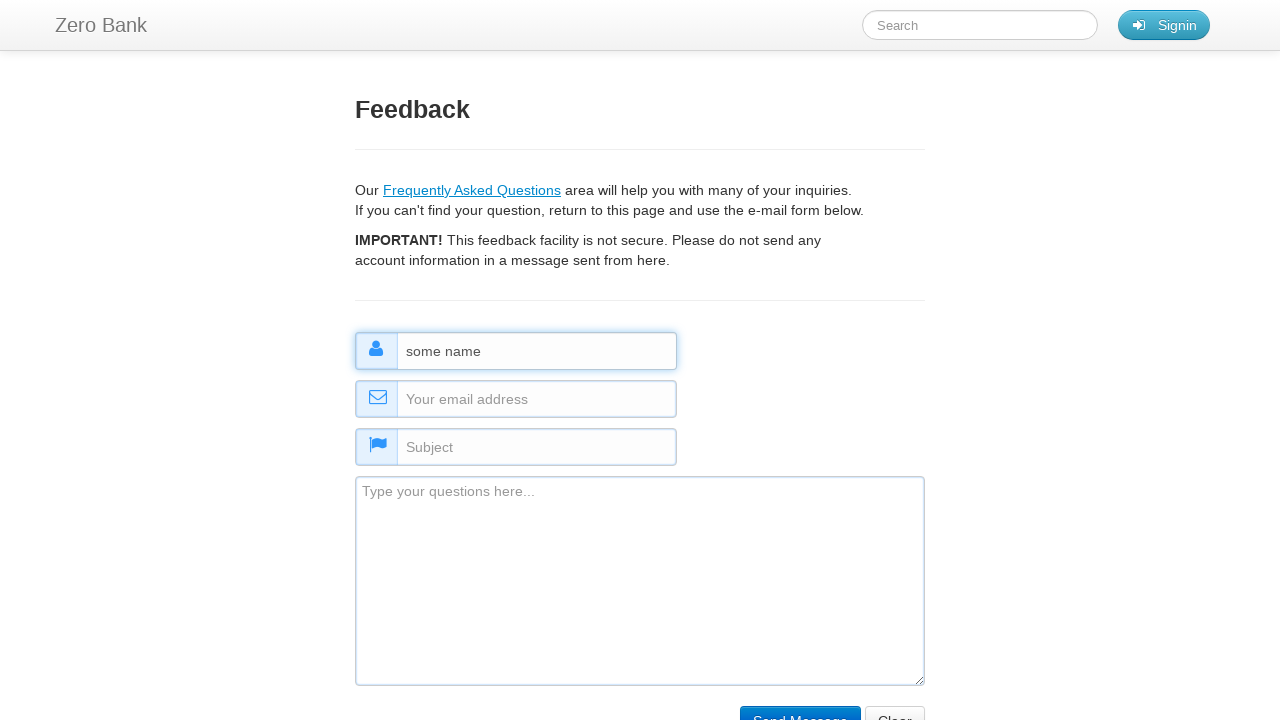

Filled email field with 'some email' on #email
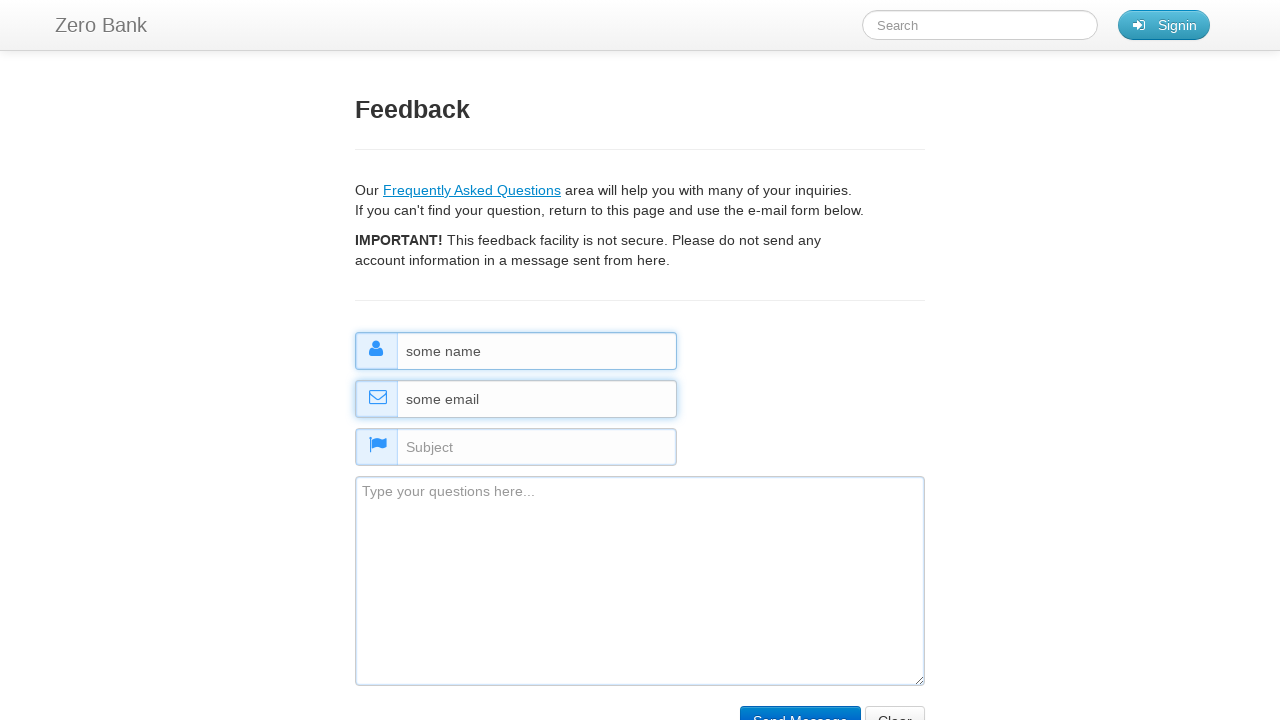

Filled subject field with 'some subject' on #subject
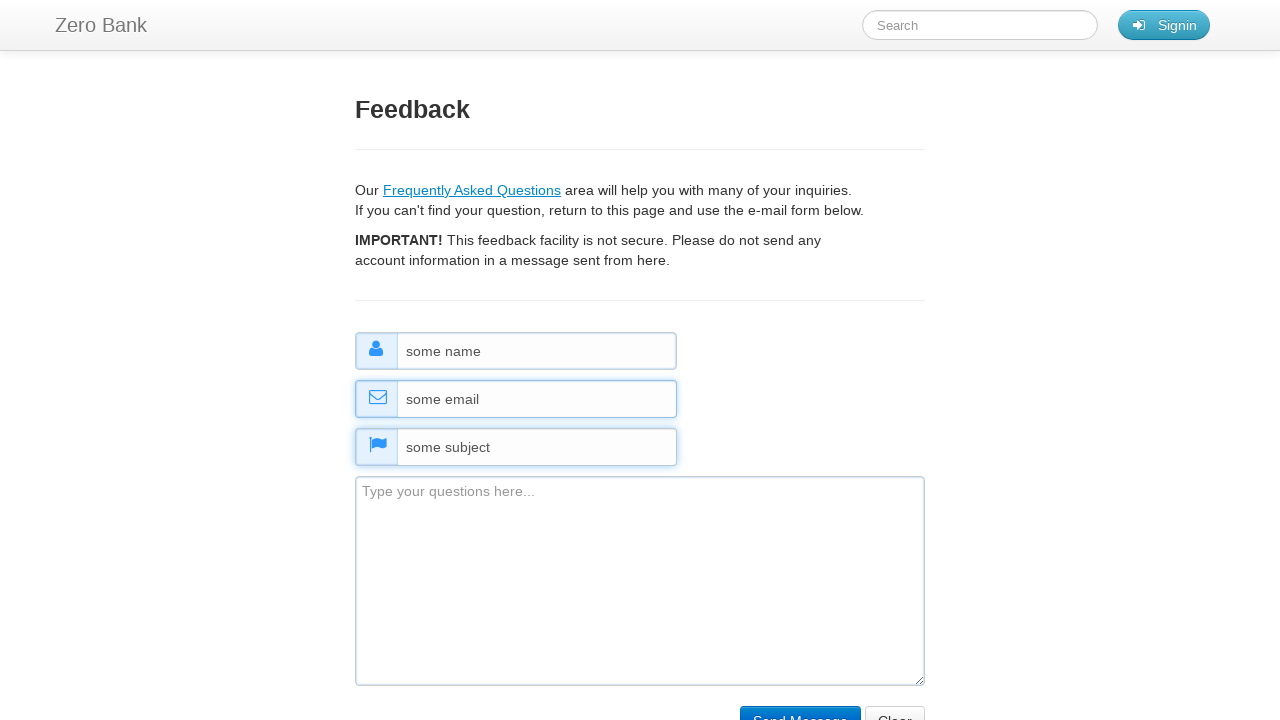

Filled comment field with 'some comment' on #comment
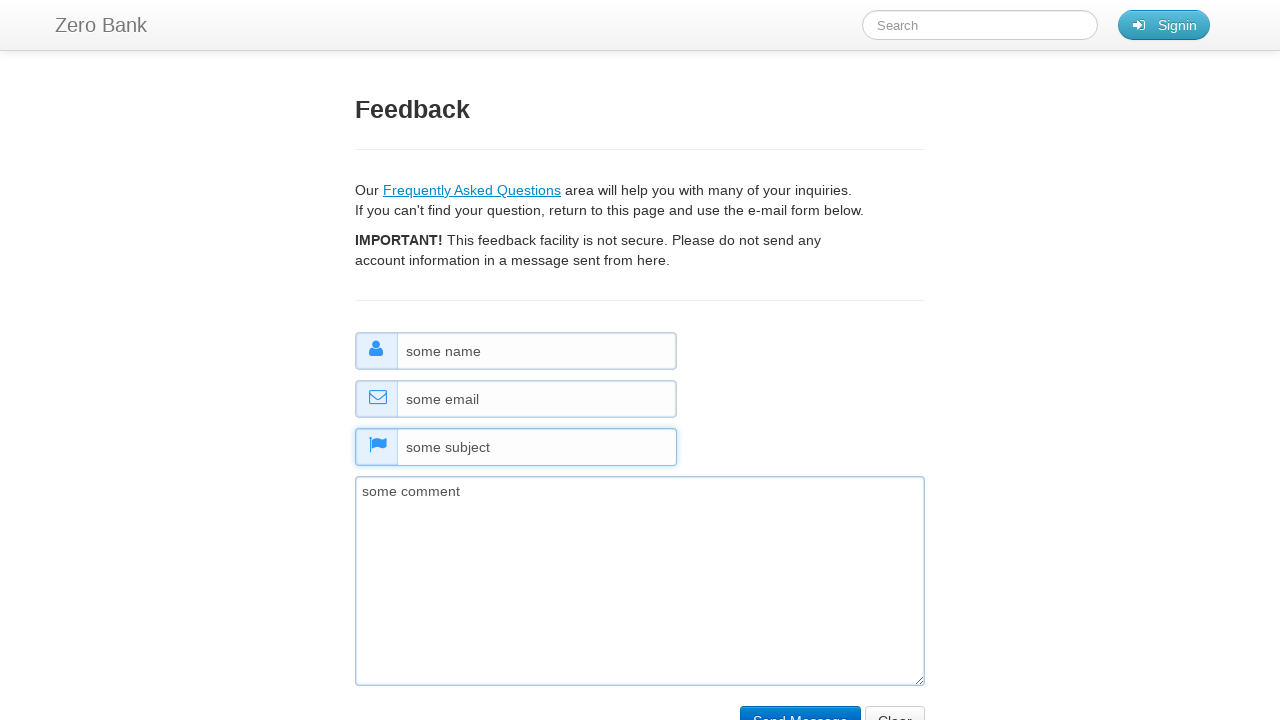

Clicked clear/reset button to reset feedback form at (895, 705) on input[name='clear']
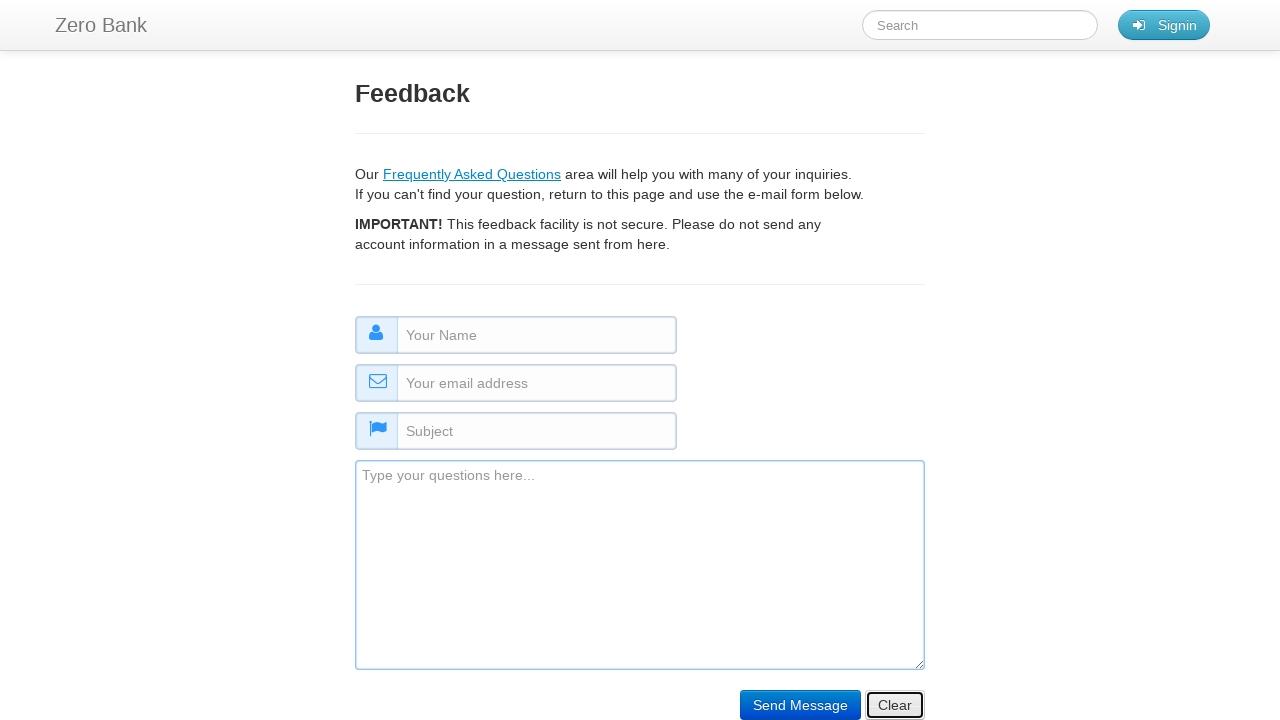

Verified name field is empty after reset
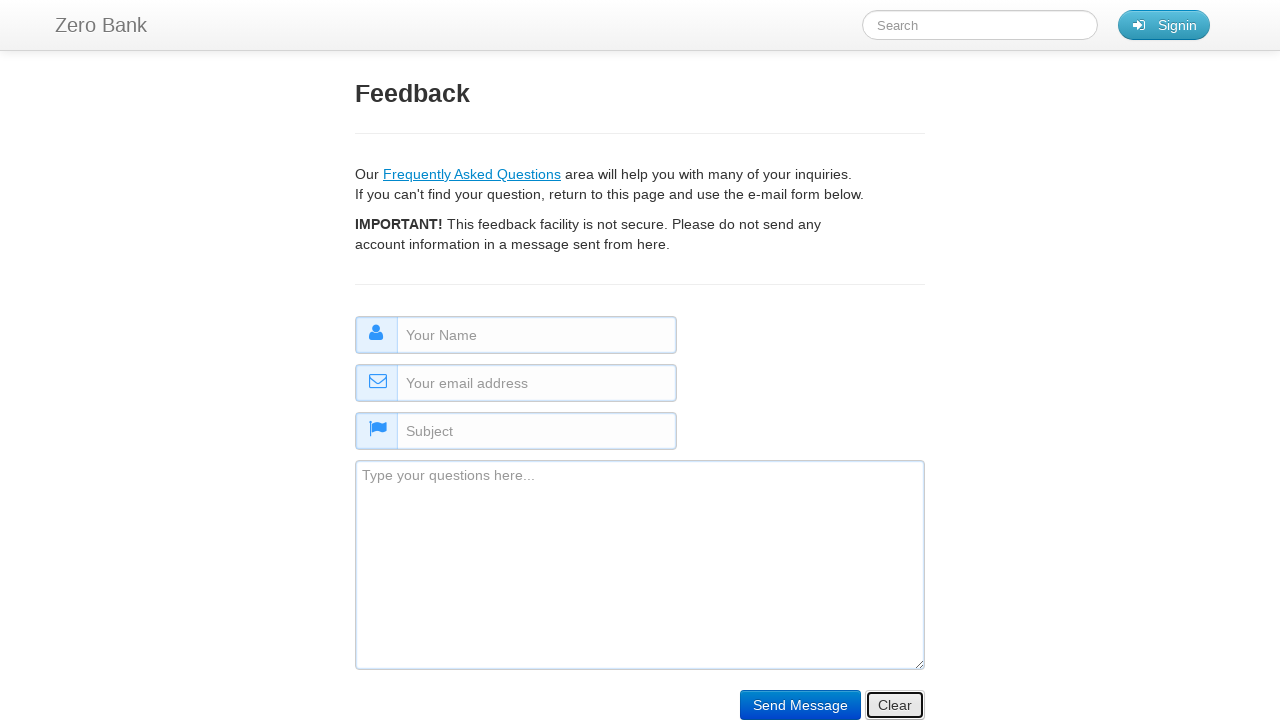

Verified email field is empty after reset
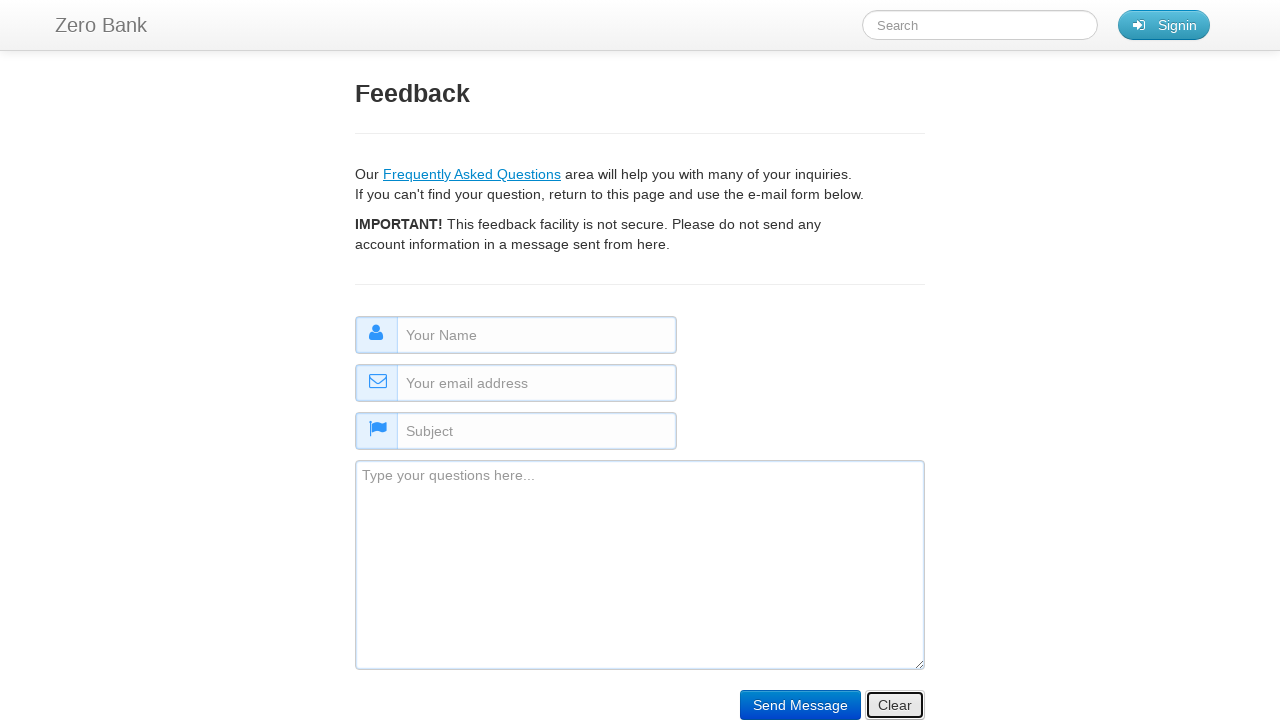

Verified subject field is empty after reset
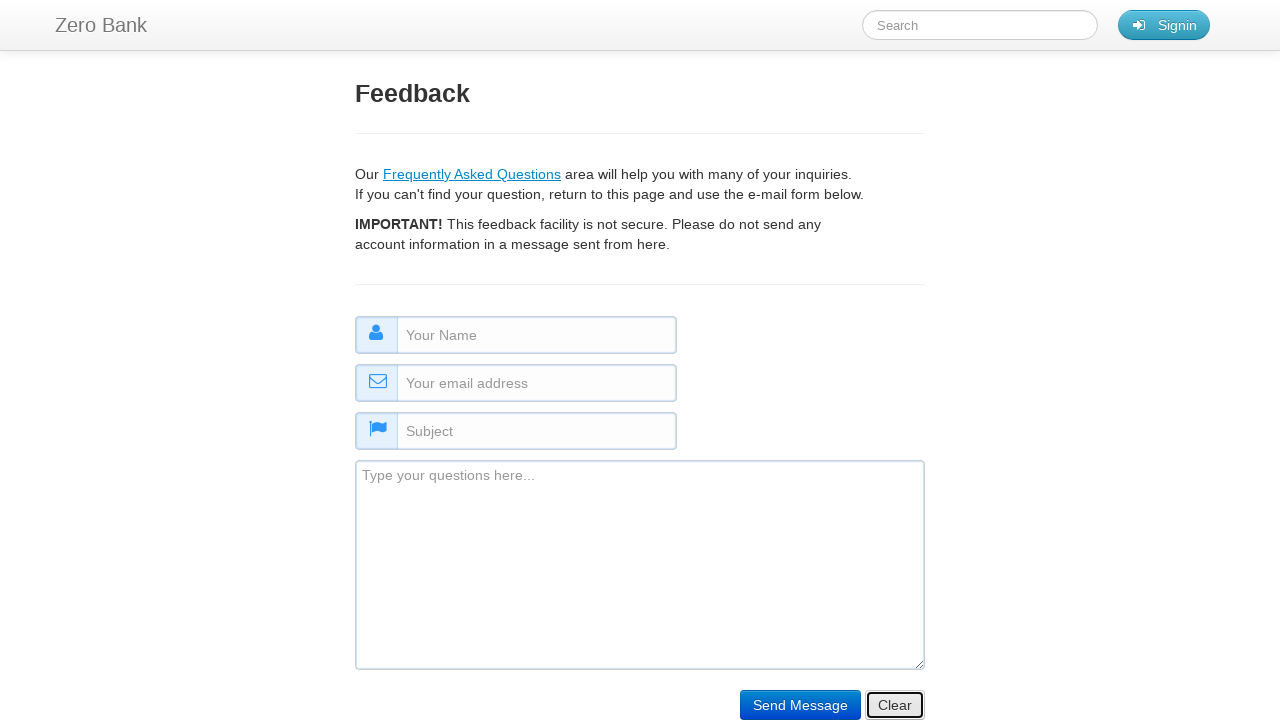

Verified comment field is empty after reset
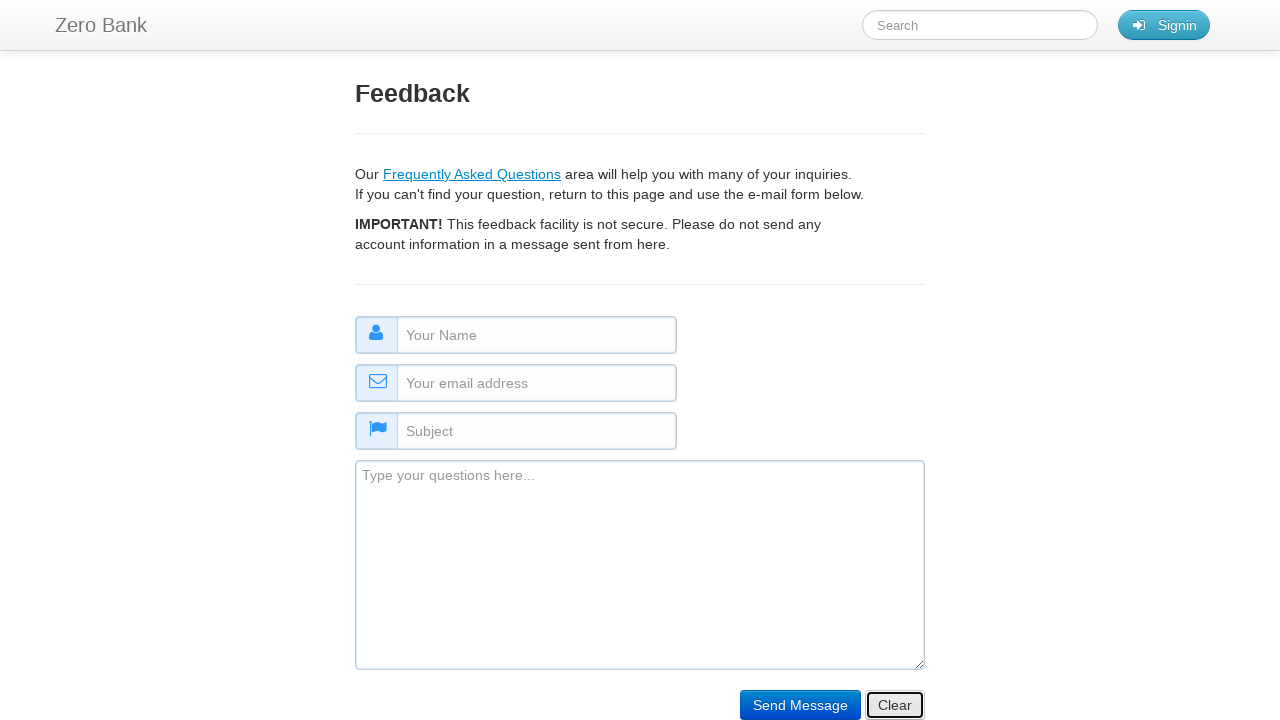

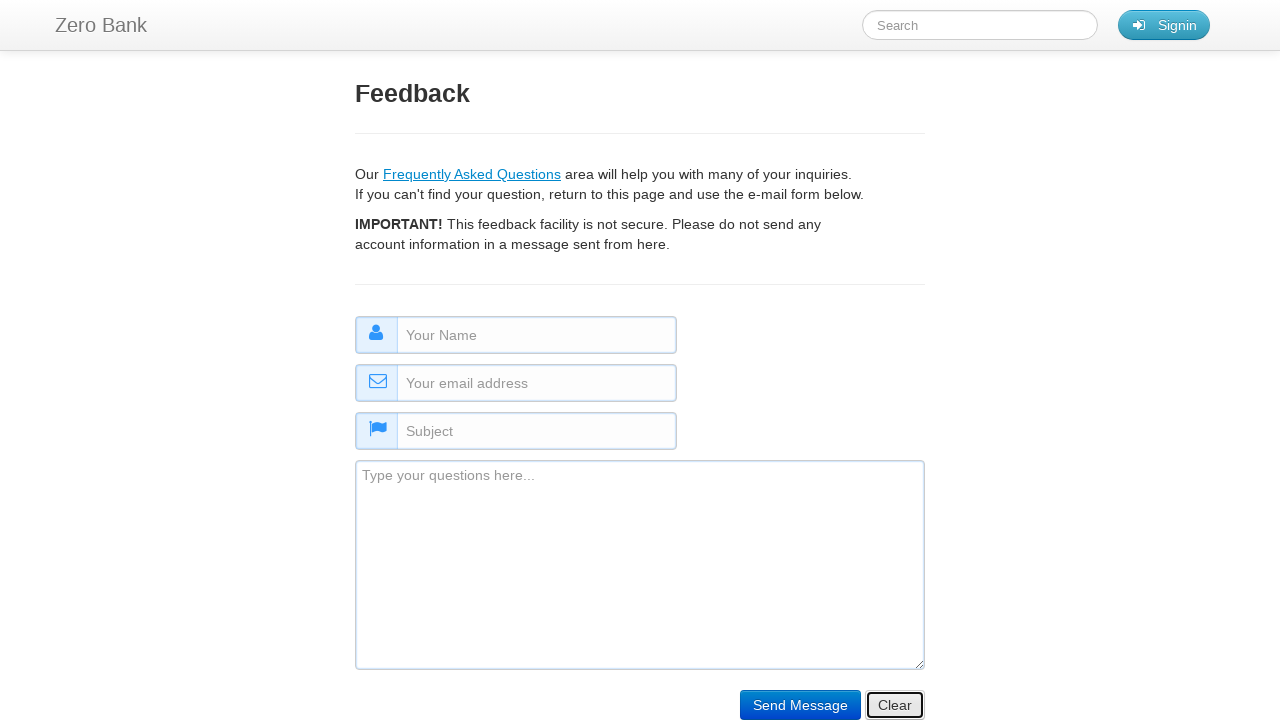